Fills out a traffic violation report form including personal information, incident details, location, and submits the form after agreeing to terms

Starting URL: https://traffic.hchpb.gov.tw/10/13

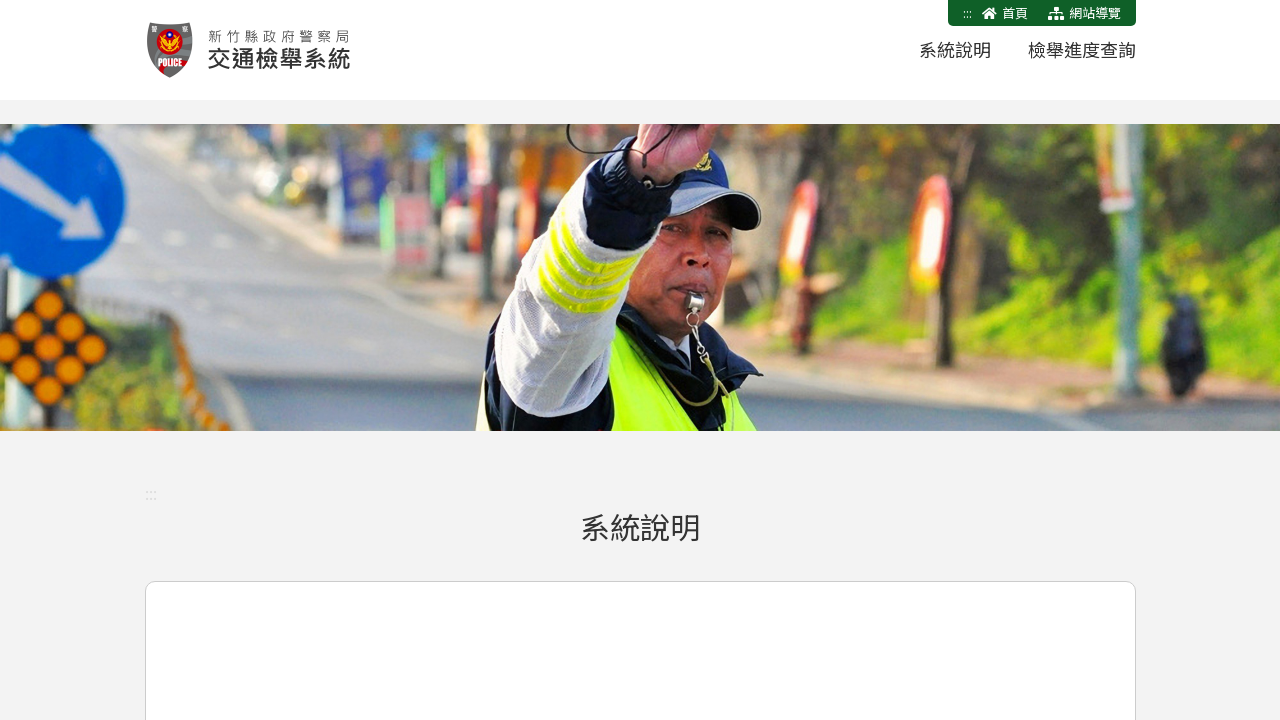

Waited for page to load with networkidle state
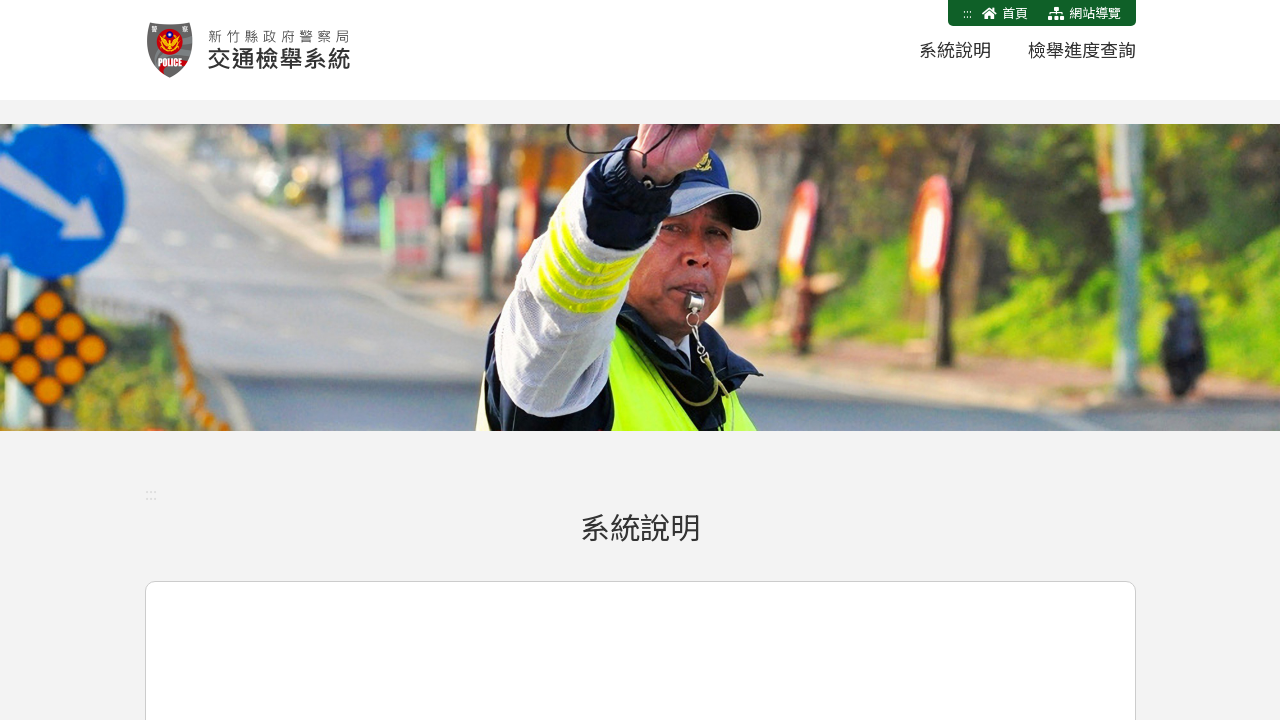

Scrolled agreement checkbox into view
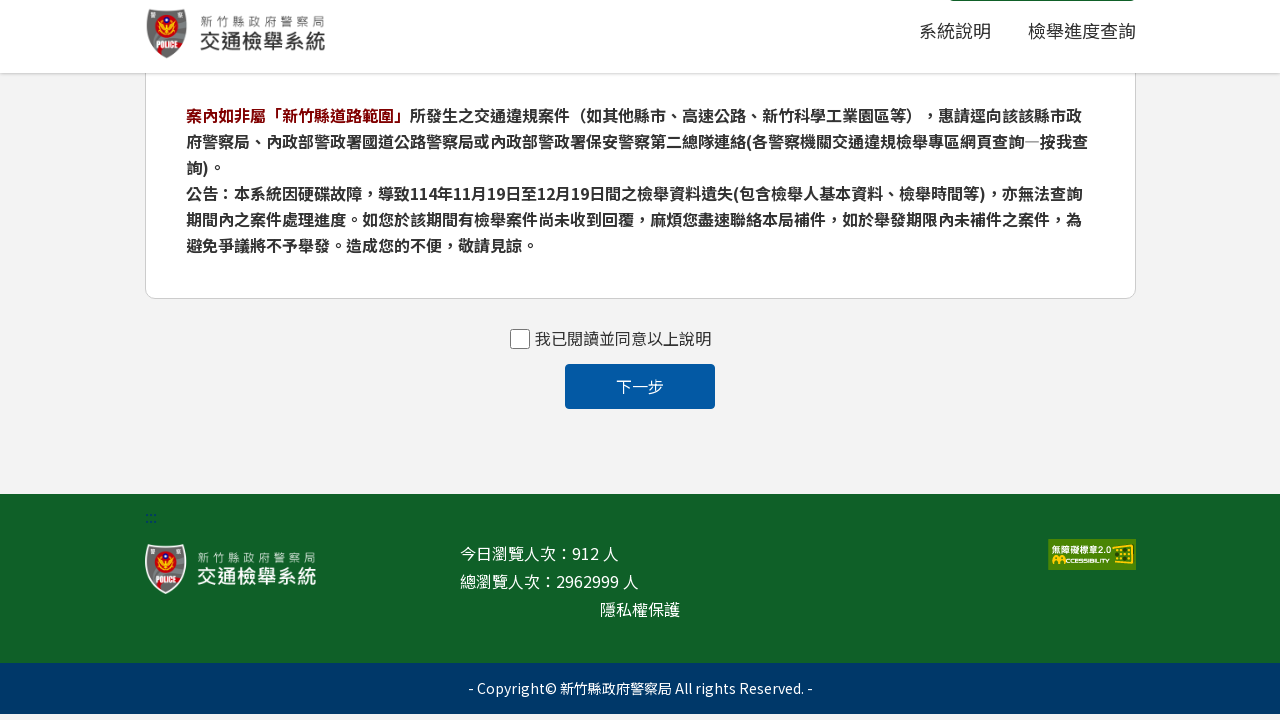

Checked the agreement checkbox at (520, 345) on label.agree > input[type='checkbox']
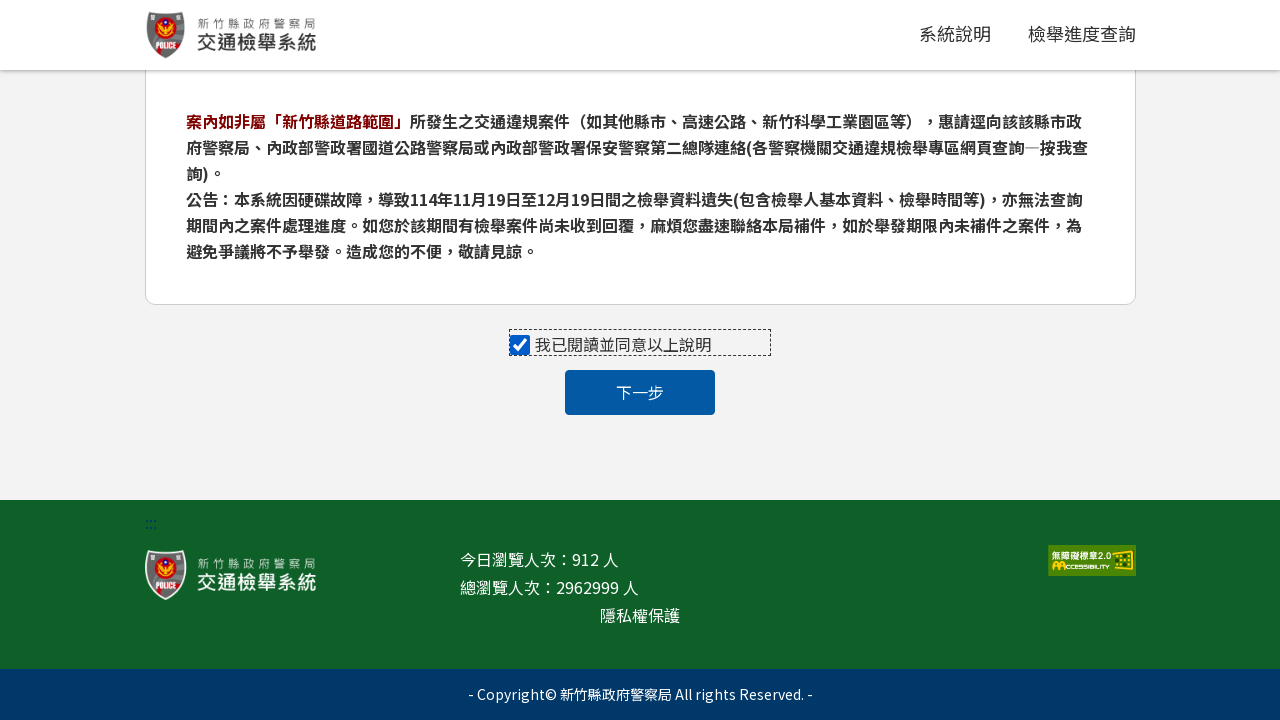

Scrolled next button into view
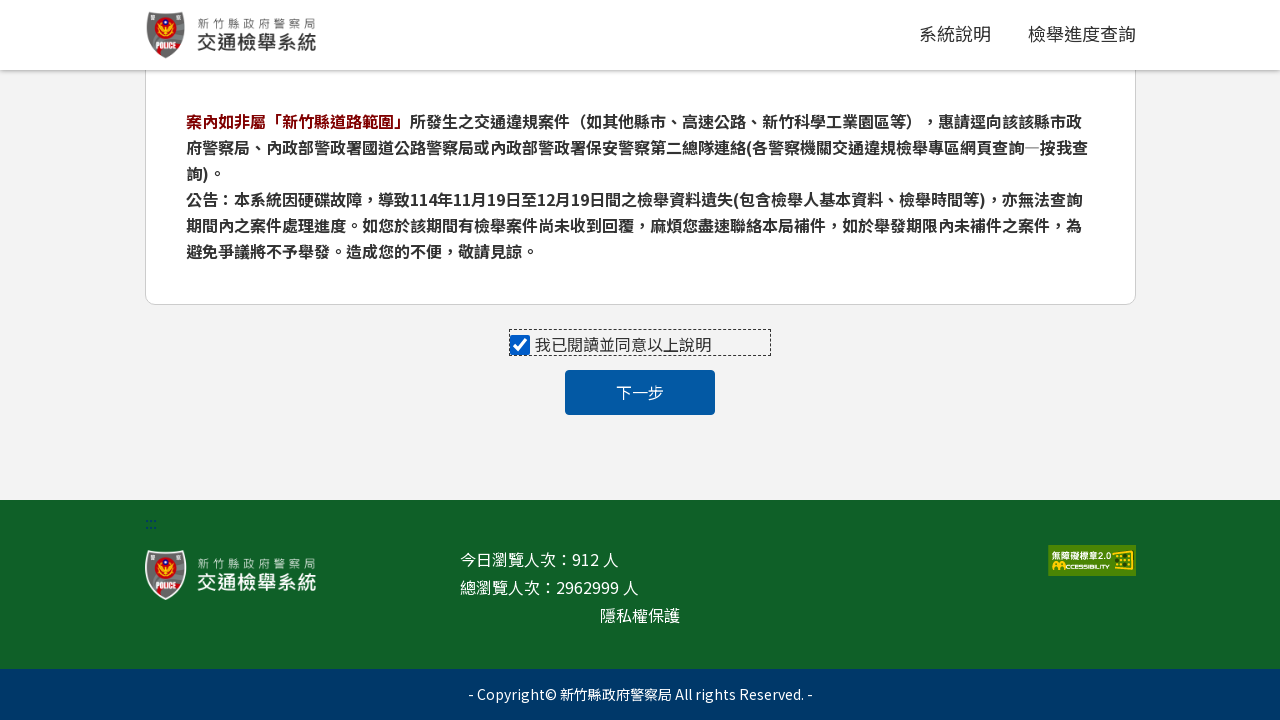

Clicked next button to proceed at (640, 392) on button.btn.btn-primary:has-text('下一步')
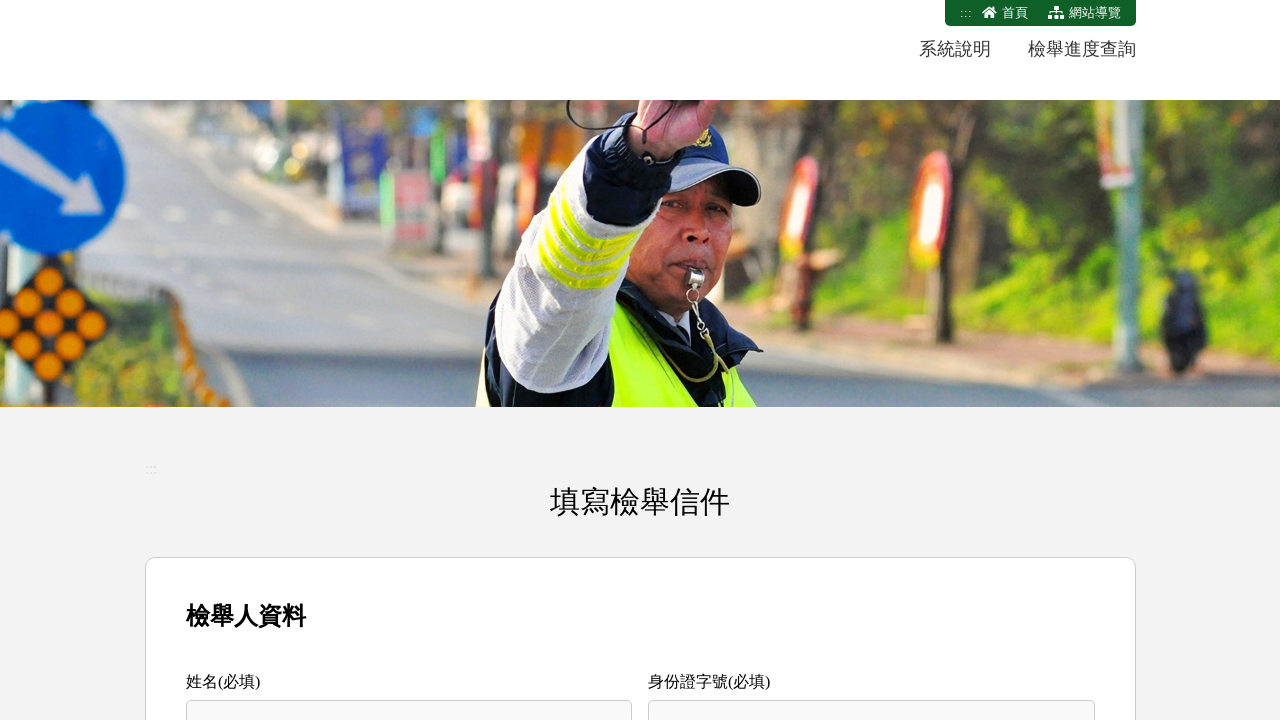

Navigated to report page
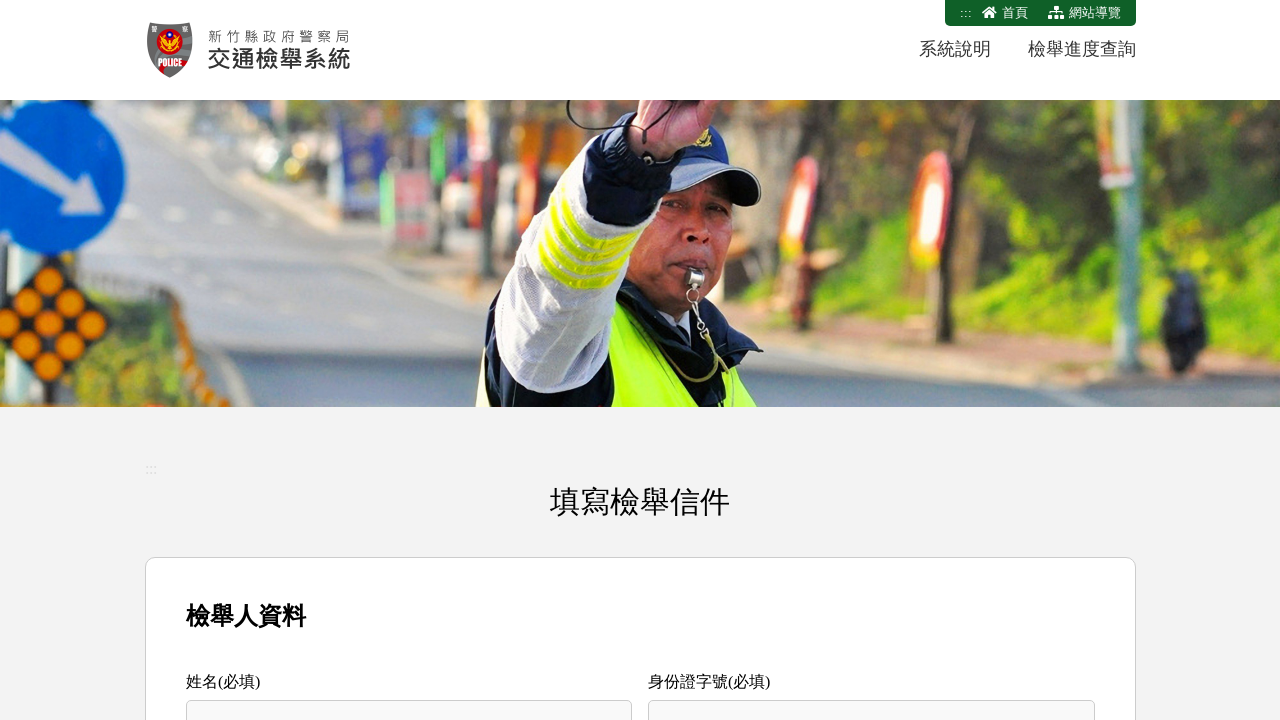

Filled reporter name field with '王小明' on #name
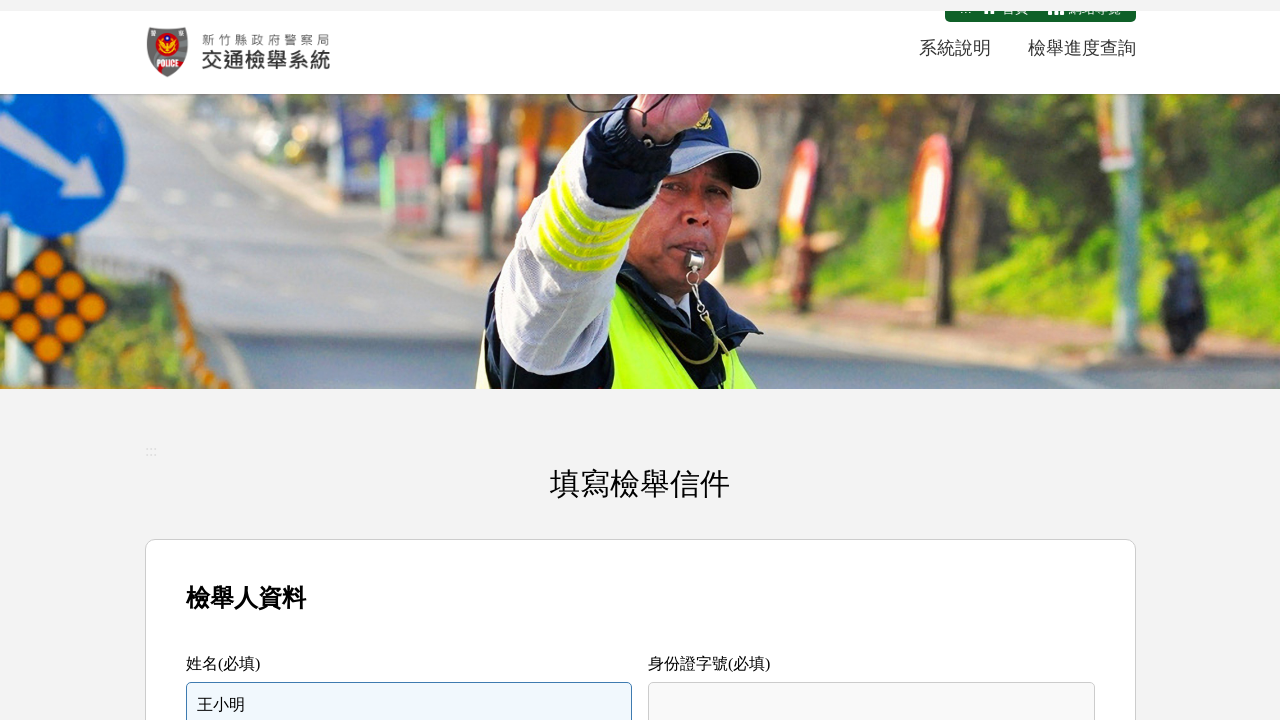

Filled ID card field with 'A123456789' on #idcard
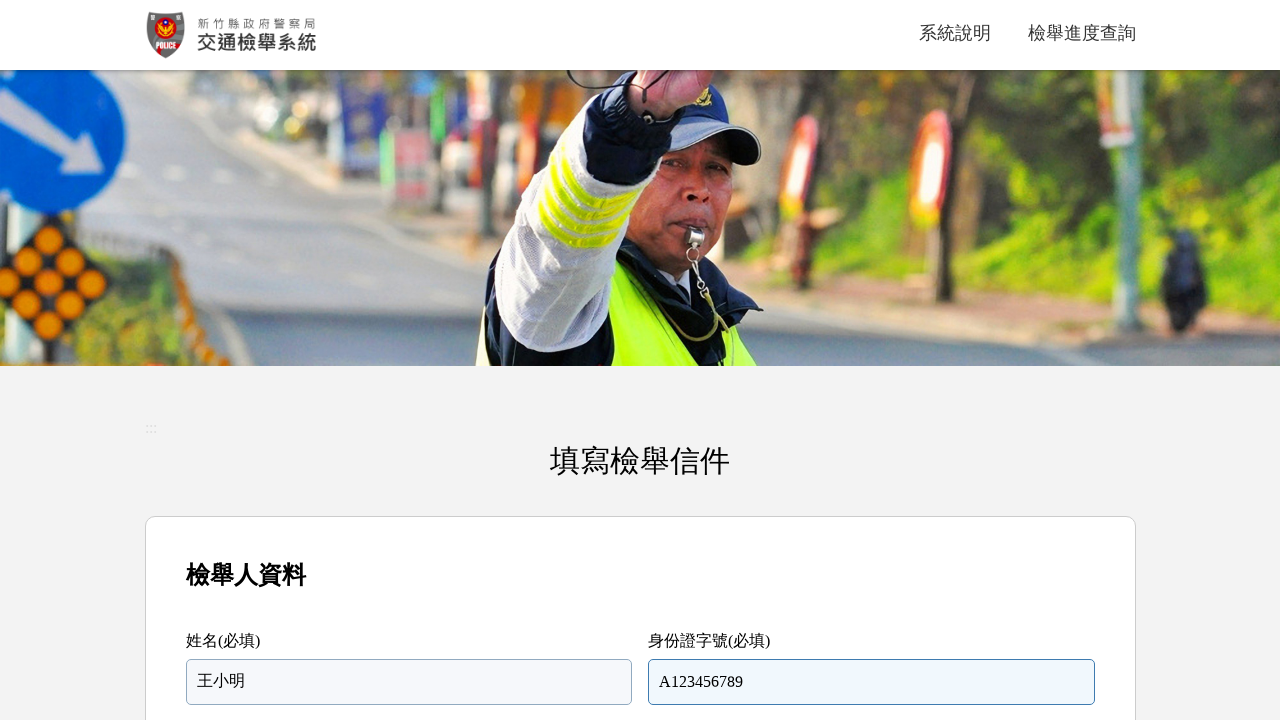

Filled email field with 'example@email.tw' on #email
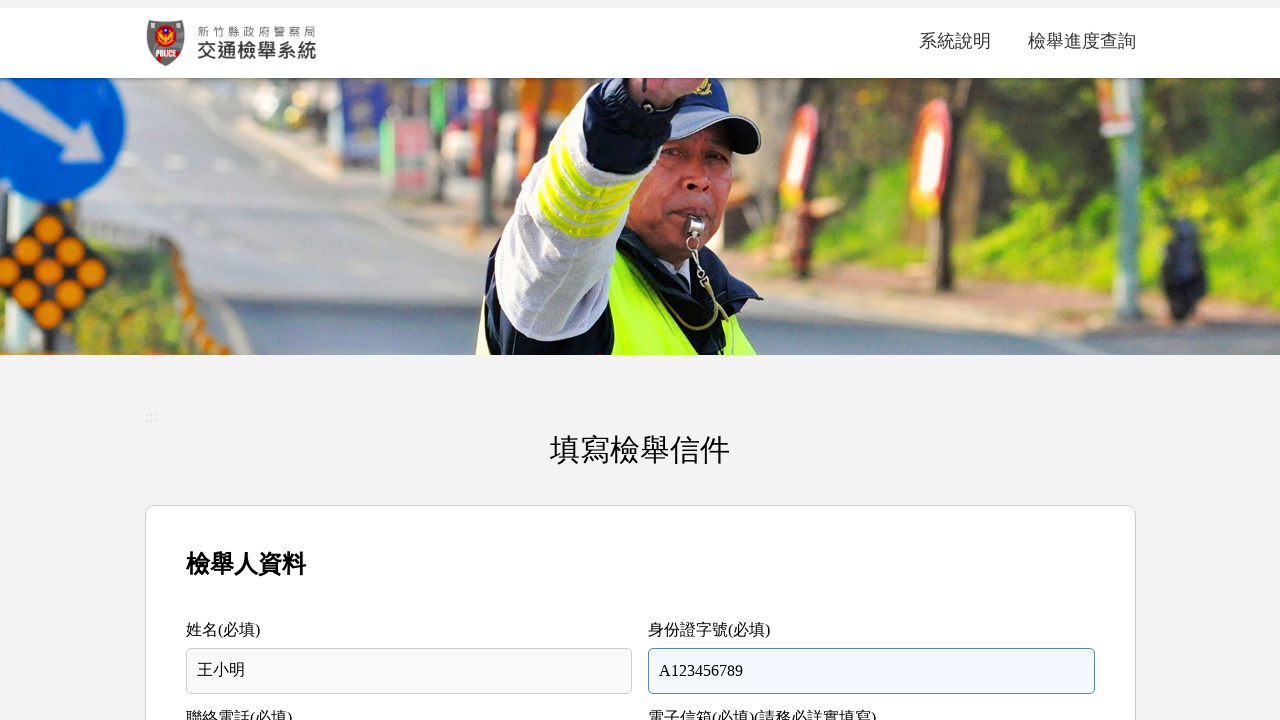

Filled telephone field with '0900000000' on #tel
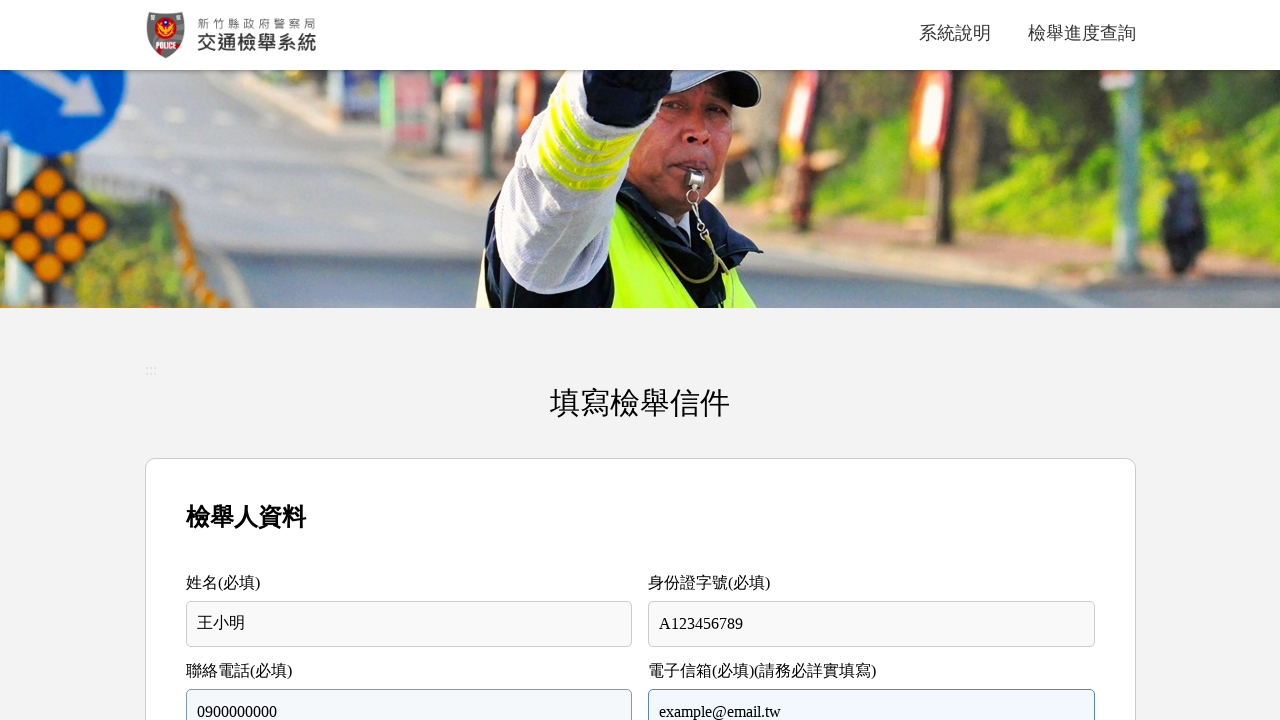

Filled address field with '台北市中正區重慶南路一段122號' on #address2
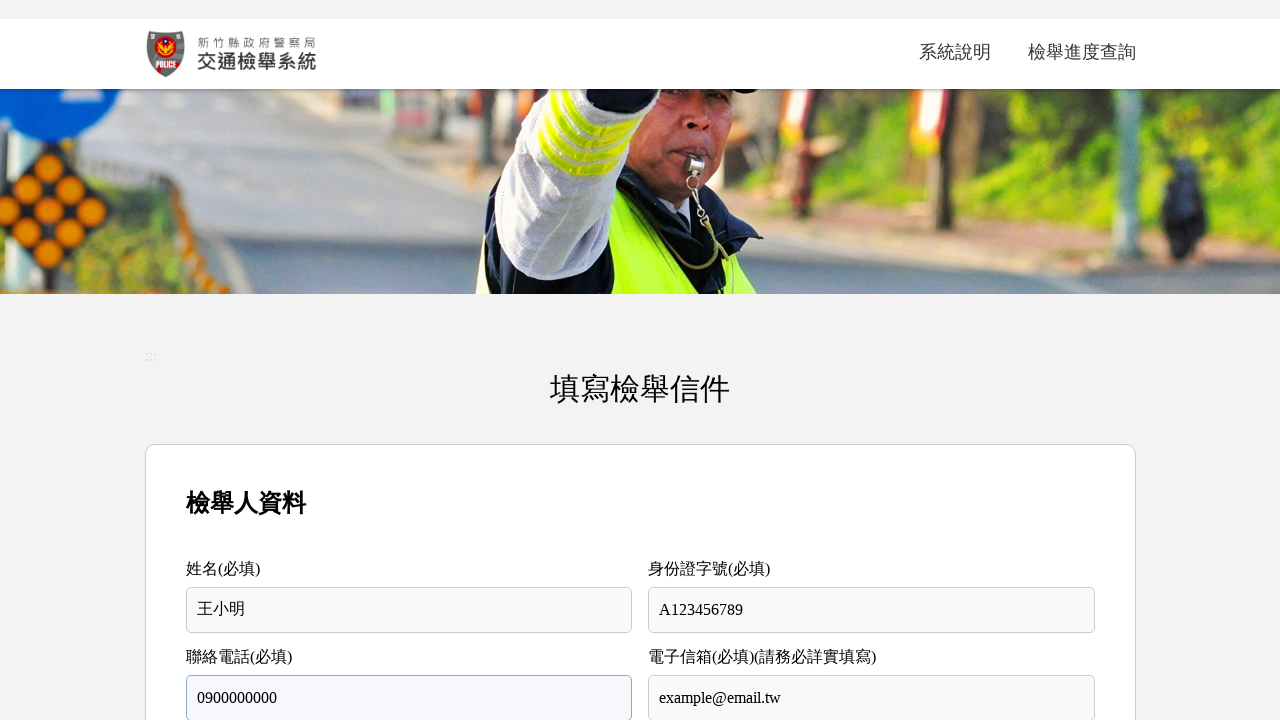

Scrolled date dropdown into view
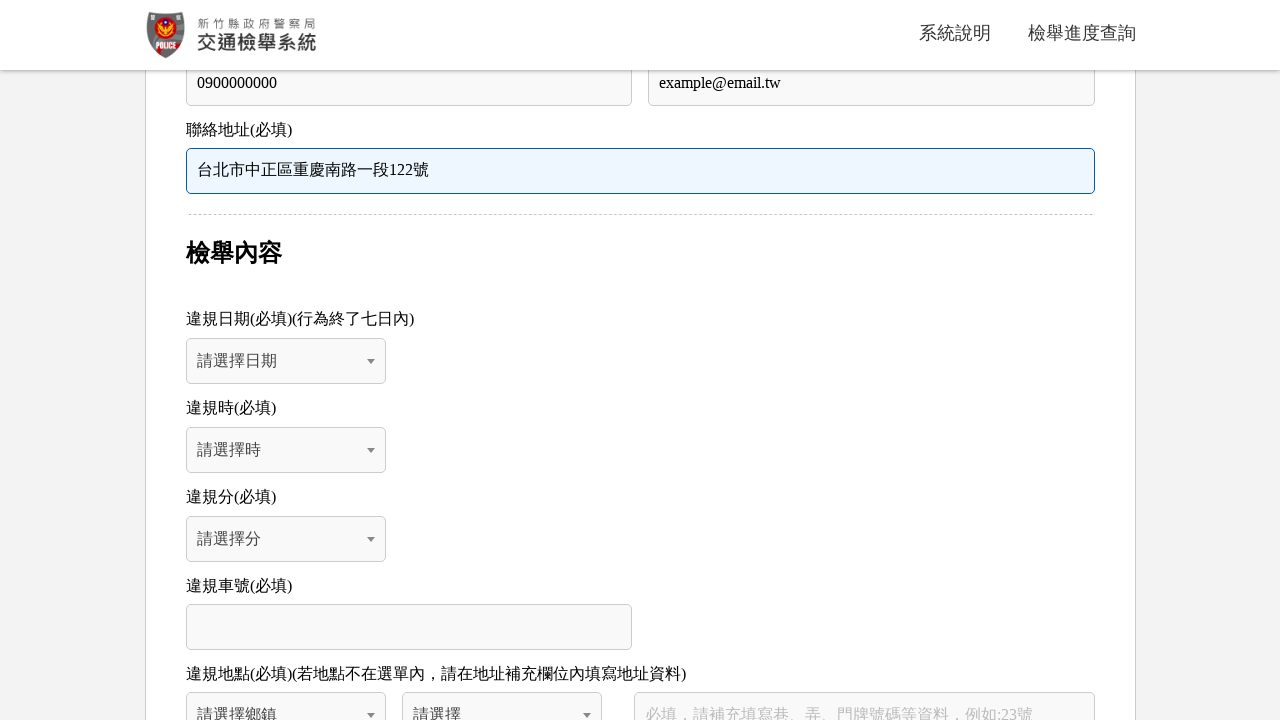

Clicked date dropdown to open at (286, 361) on #select2-report_date-container
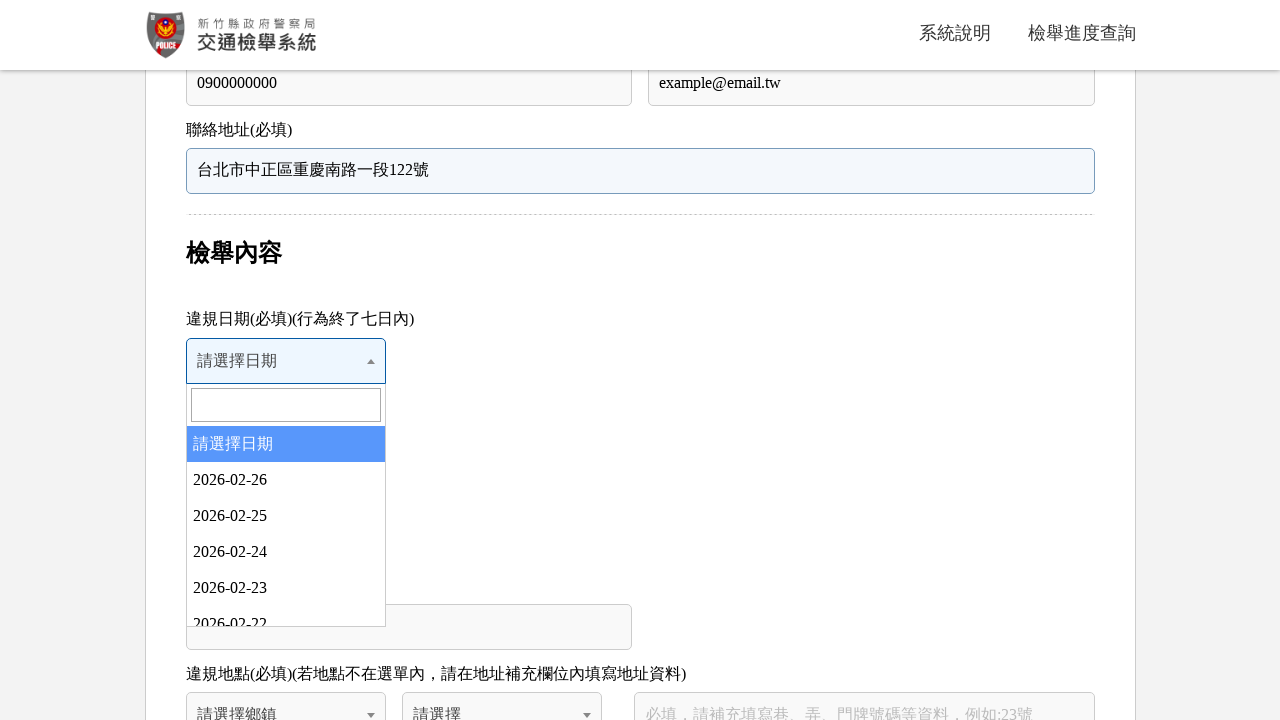

Filled date search field with '2024-06-07' on input.select2-search__field
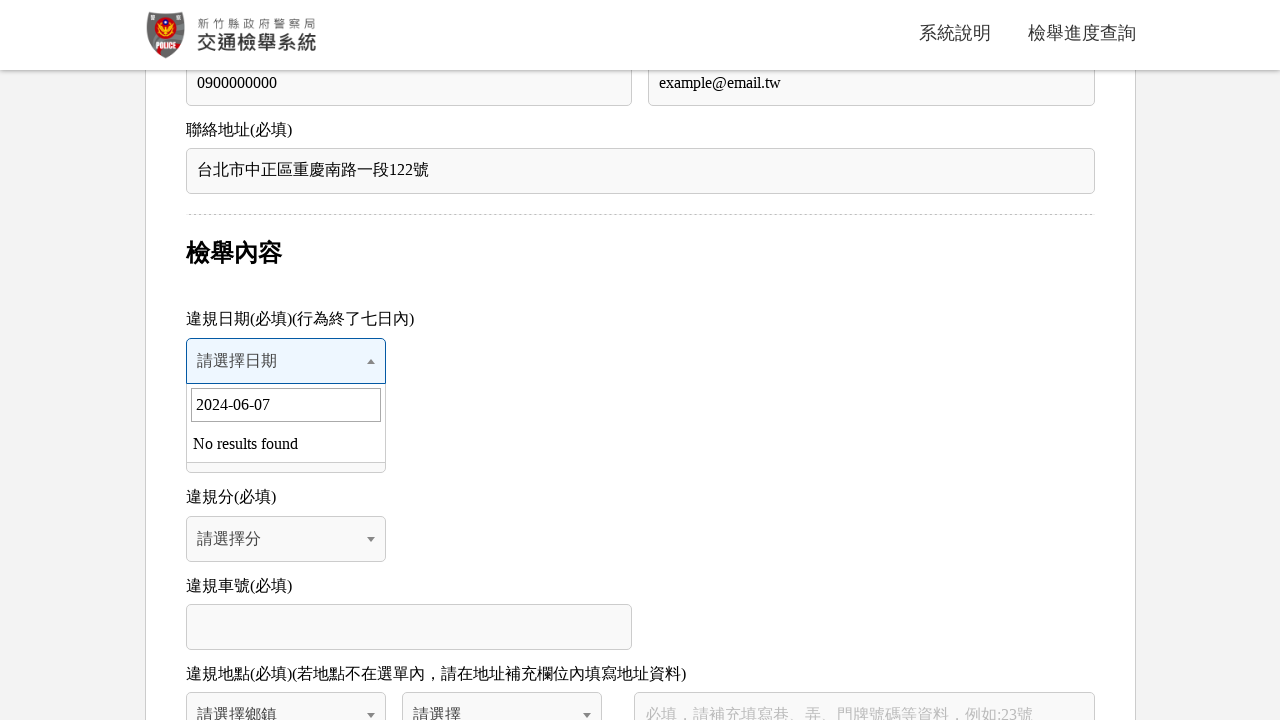

Pressed Enter to confirm date selection
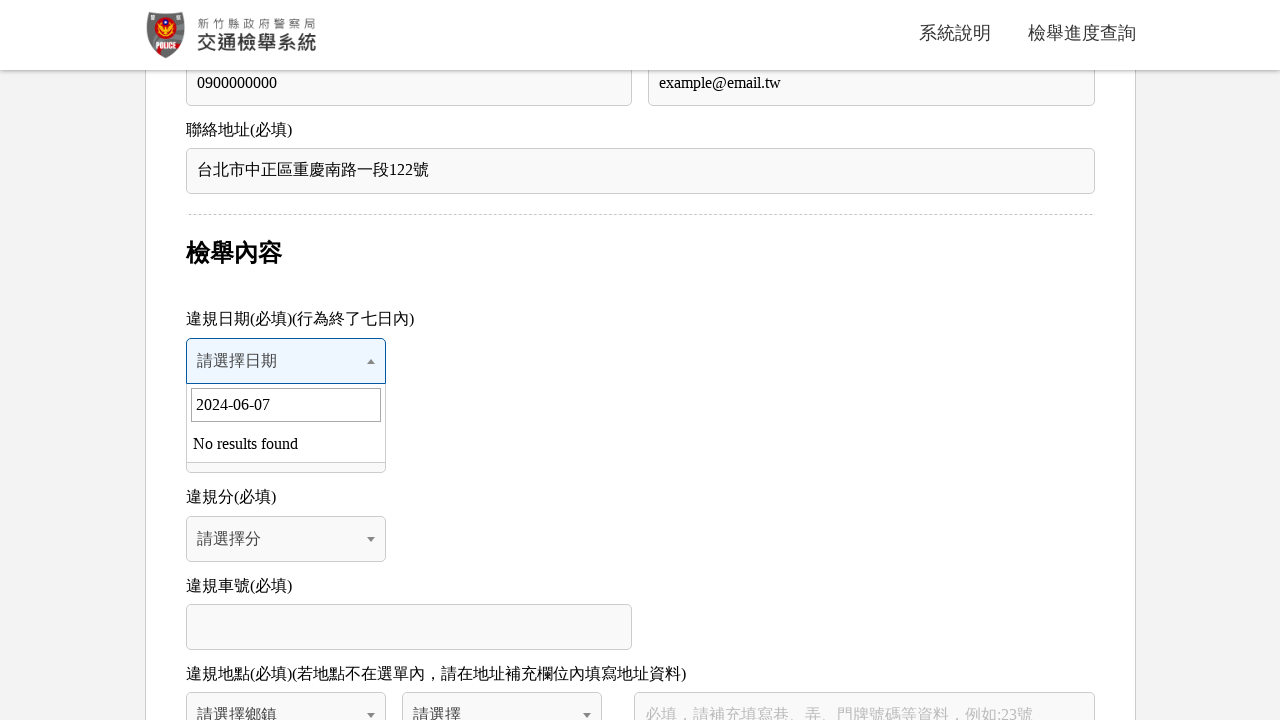

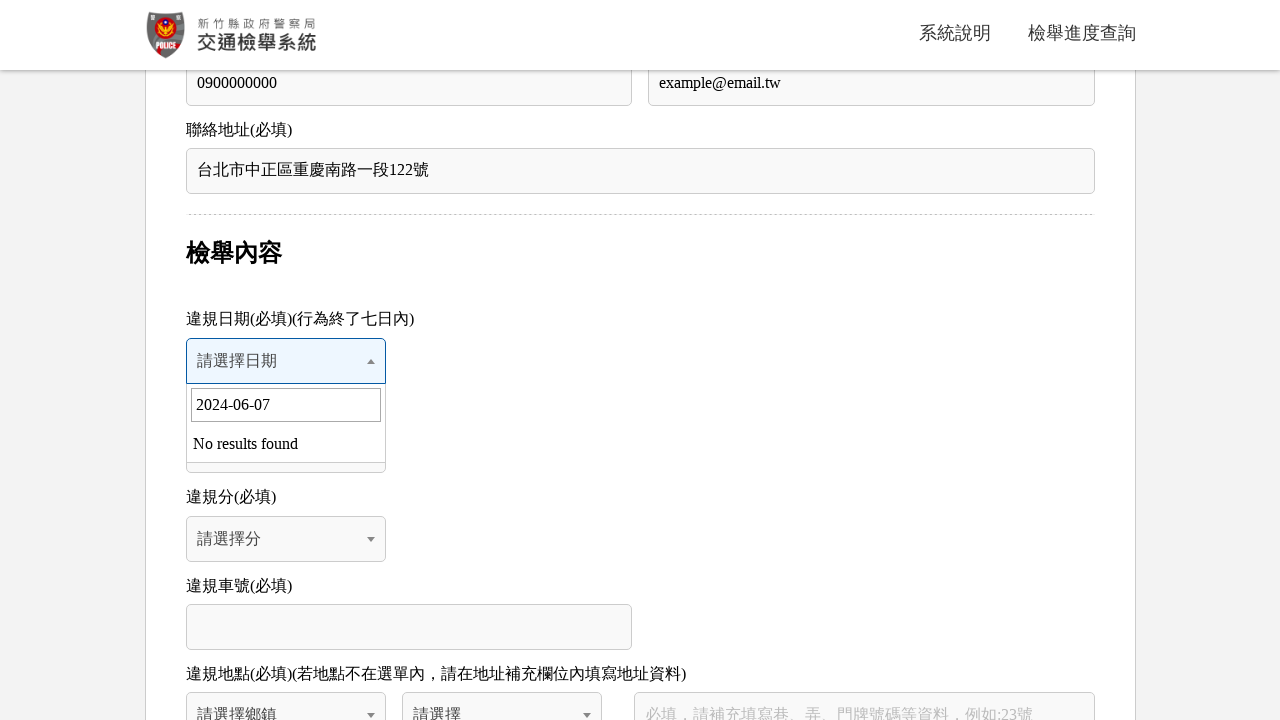